Tests registration form validation by submitting digits in the first name field, and verifies that registration fails due to invalid name format.

Starting URL: http://217.74.37.176/?route=account/register&language=ru-ru

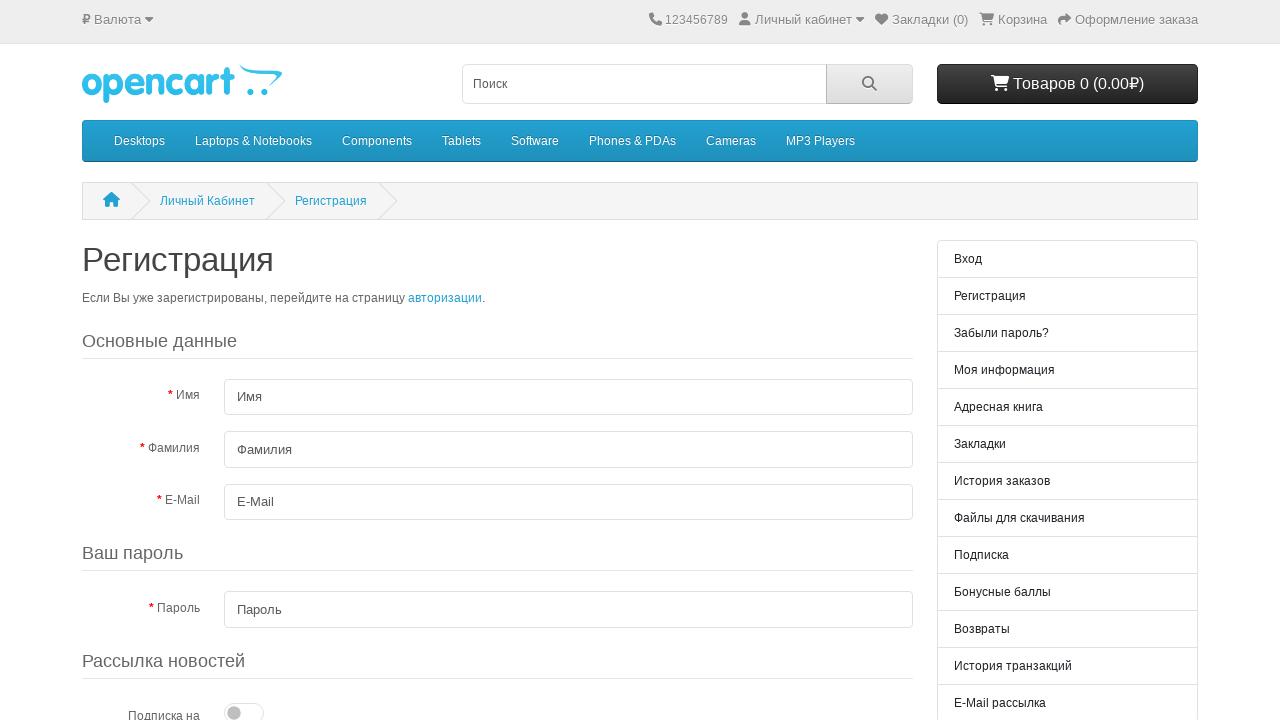

Scrolled down 200px to view registration form
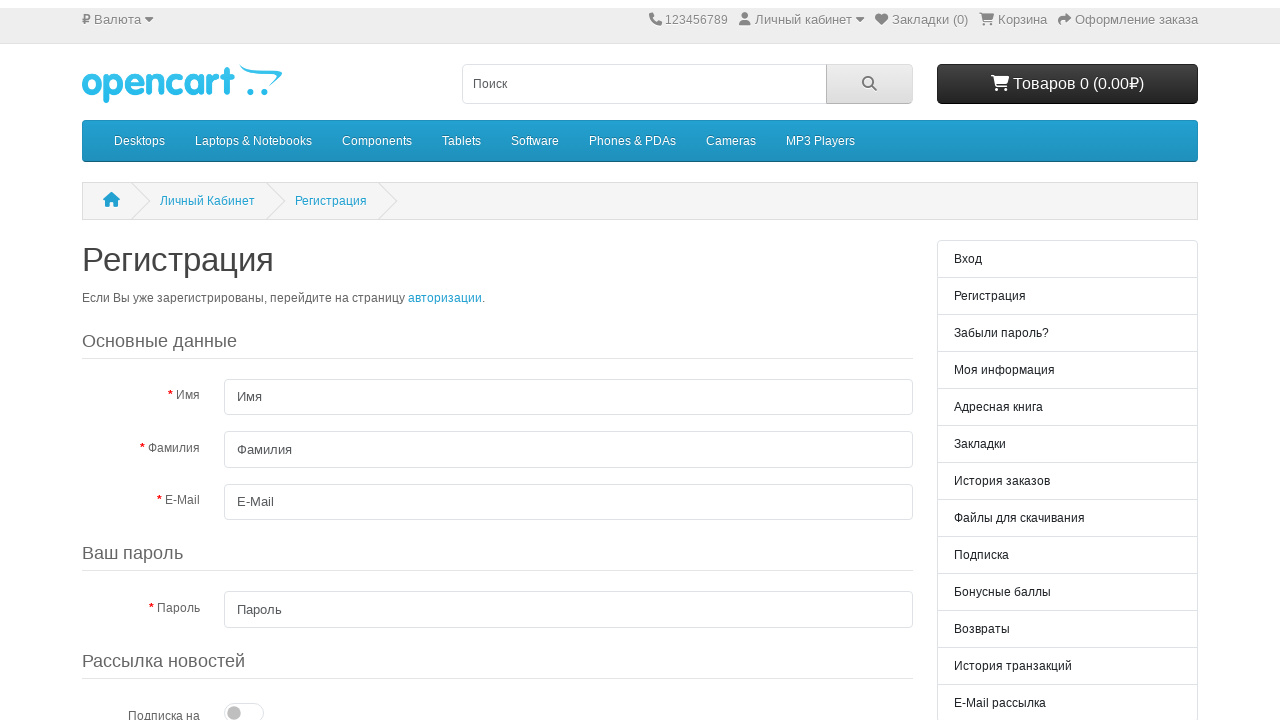

Filled first name field with digits '1234567890' (invalid format) on #input-firstname
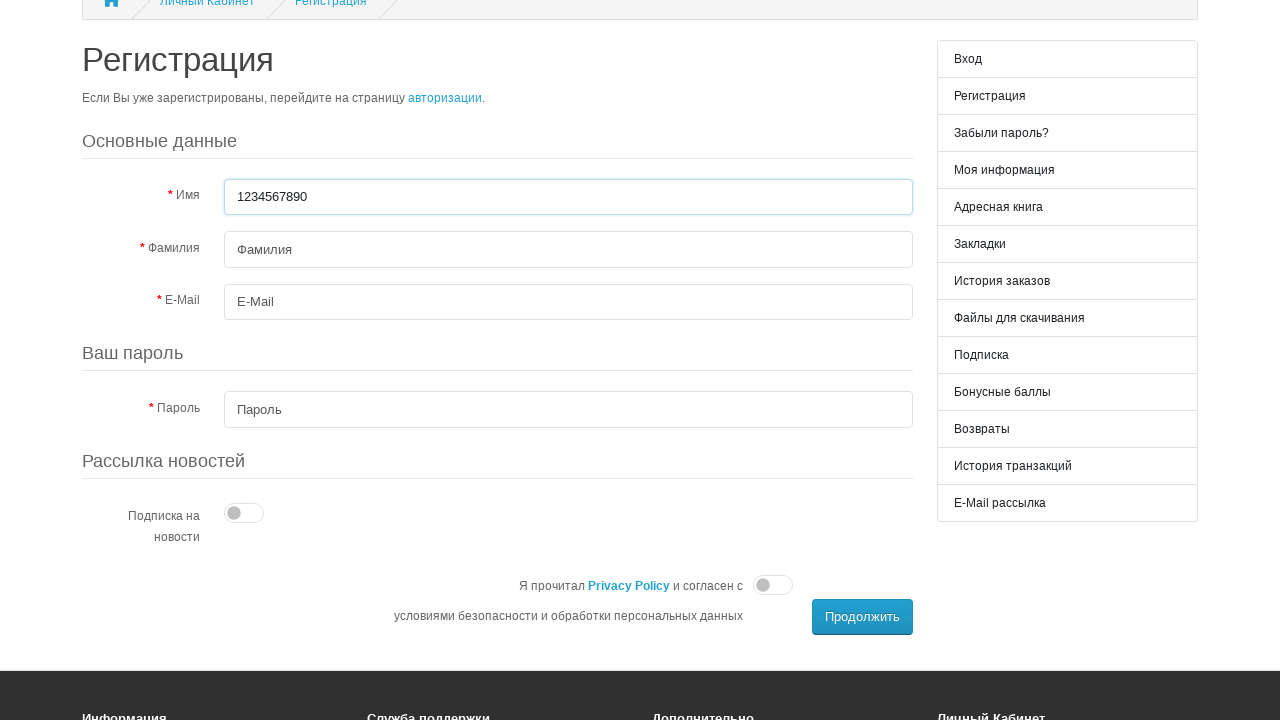

Filled last name field with 'Иванов' on #input-lastname
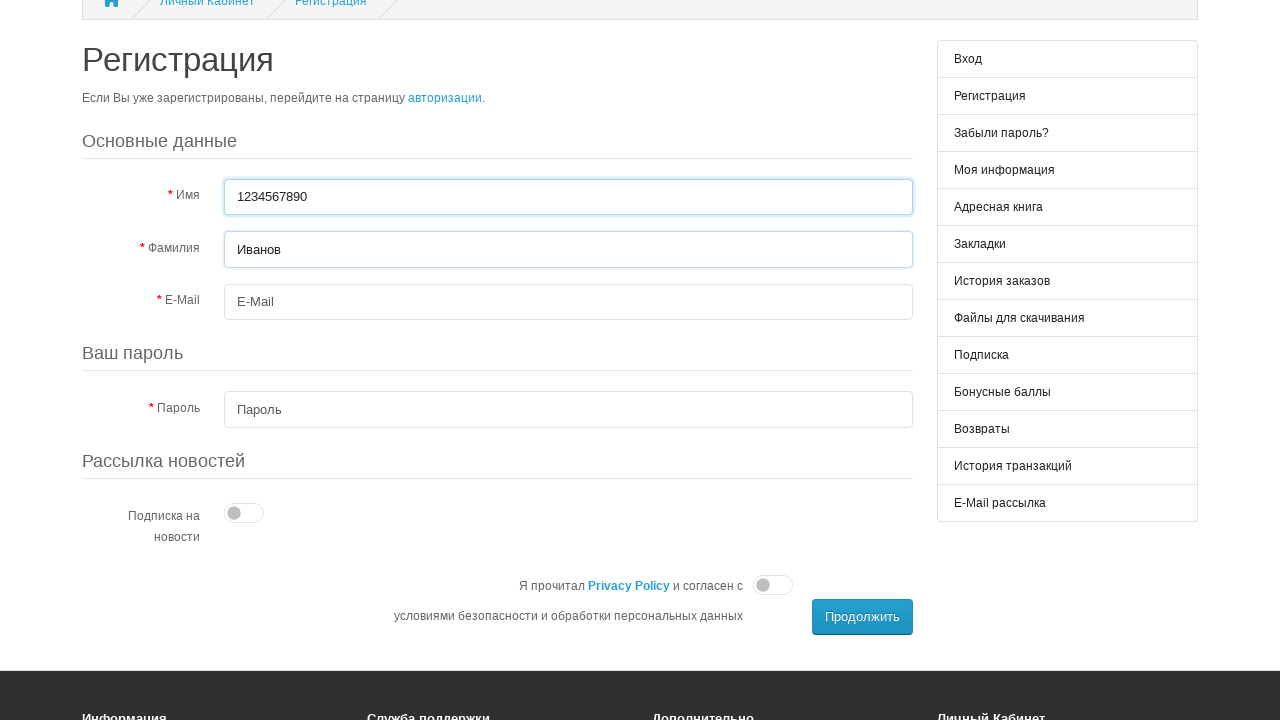

Filled email field with 'IvanIvan22222222@mail.ru' on #input-email
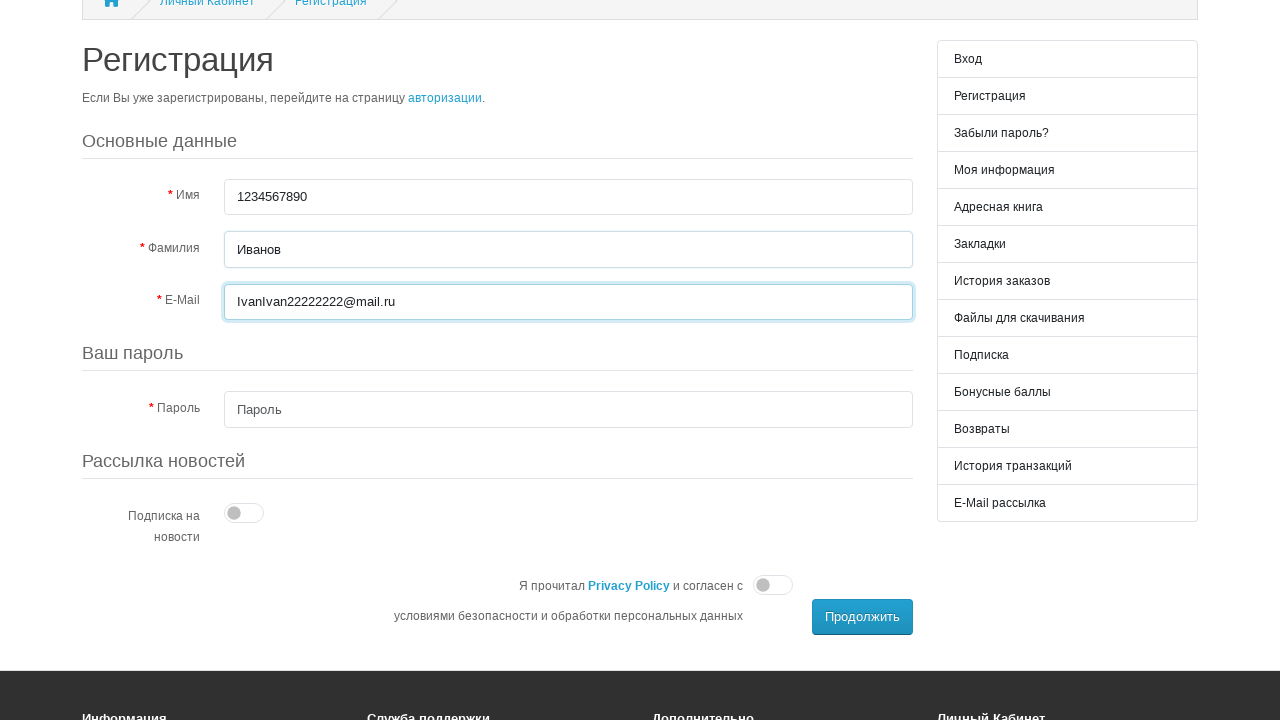

Filled password field with 'Q1w2e3l' on #input-password
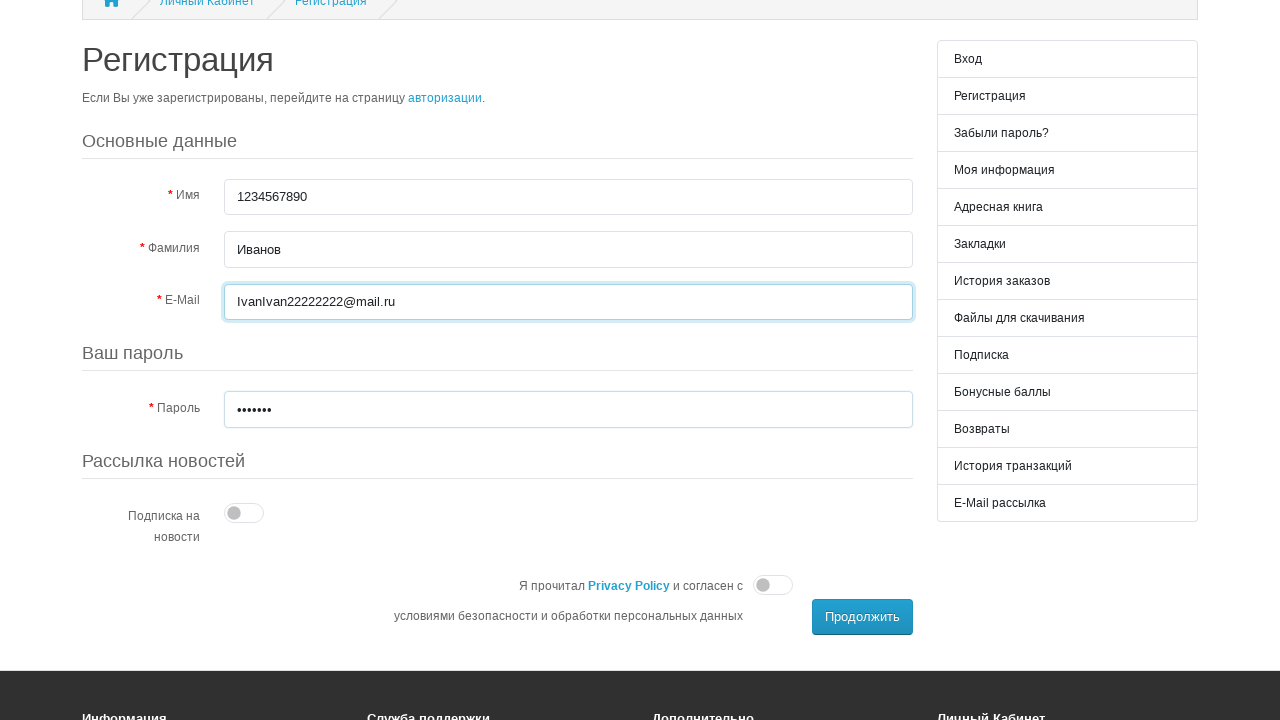

Checked newsletter checkbox at (244, 513) on #input-newsletter
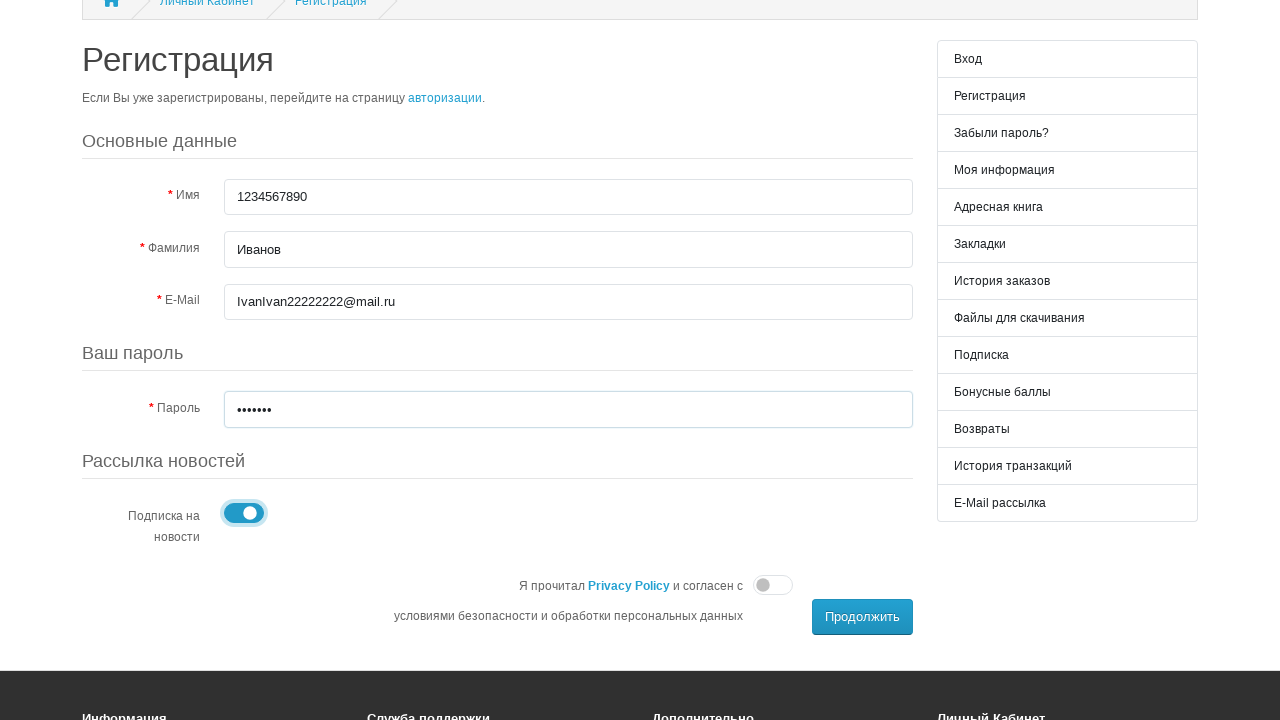

Checked agree checkbox at (773, 585) on input[name='agree']
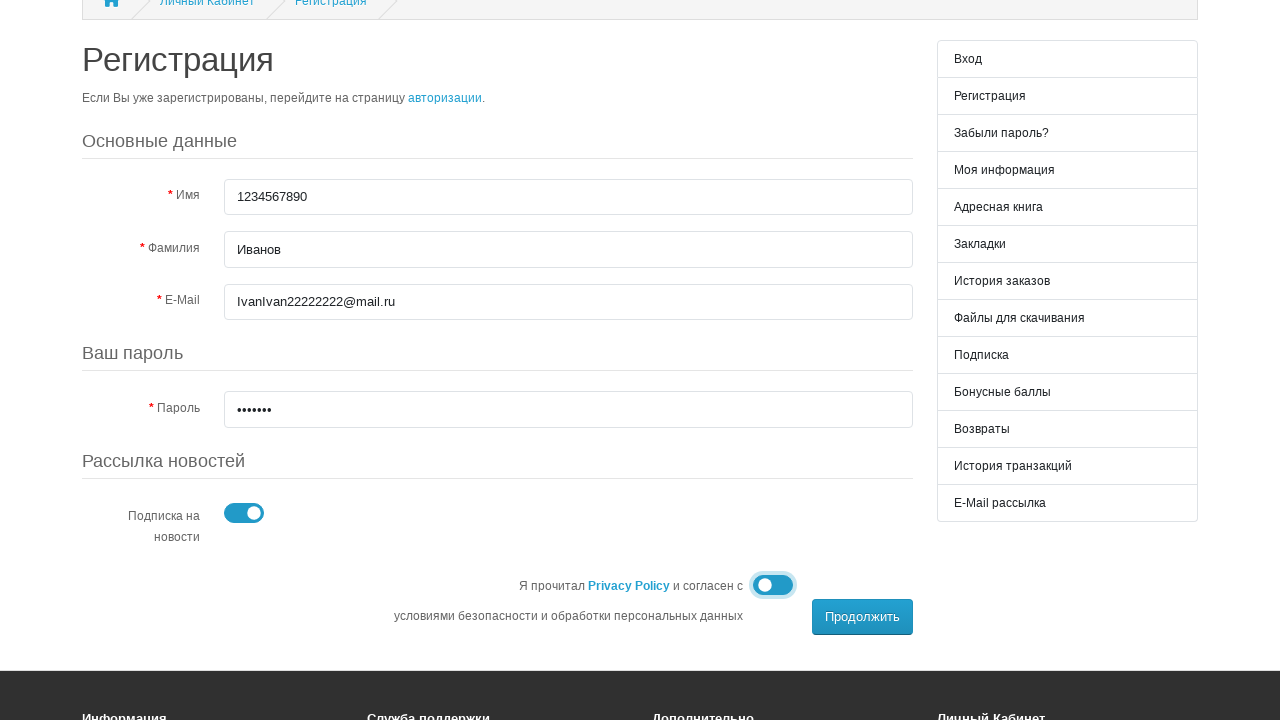

Clicked 'Продолжить' (Continue) button to submit registration form at (862, 617) on xpath=//button[text()='Продолжить']
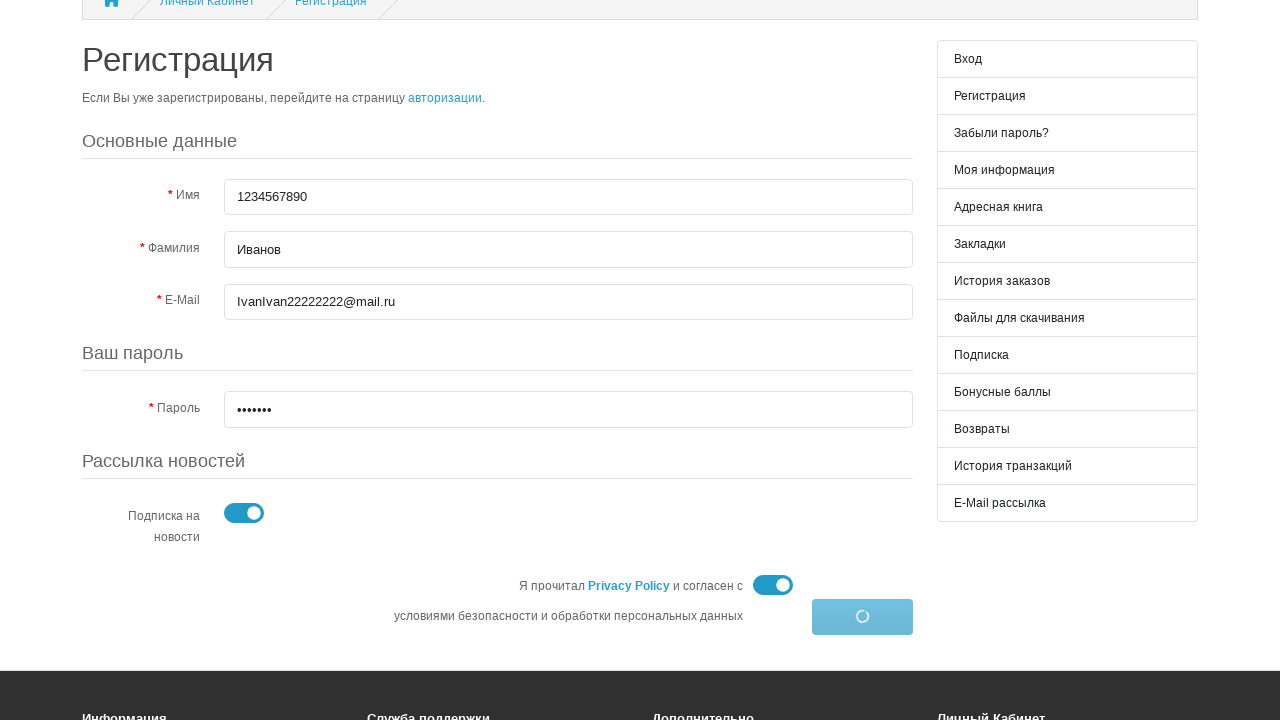

Waited 2 seconds for form validation response
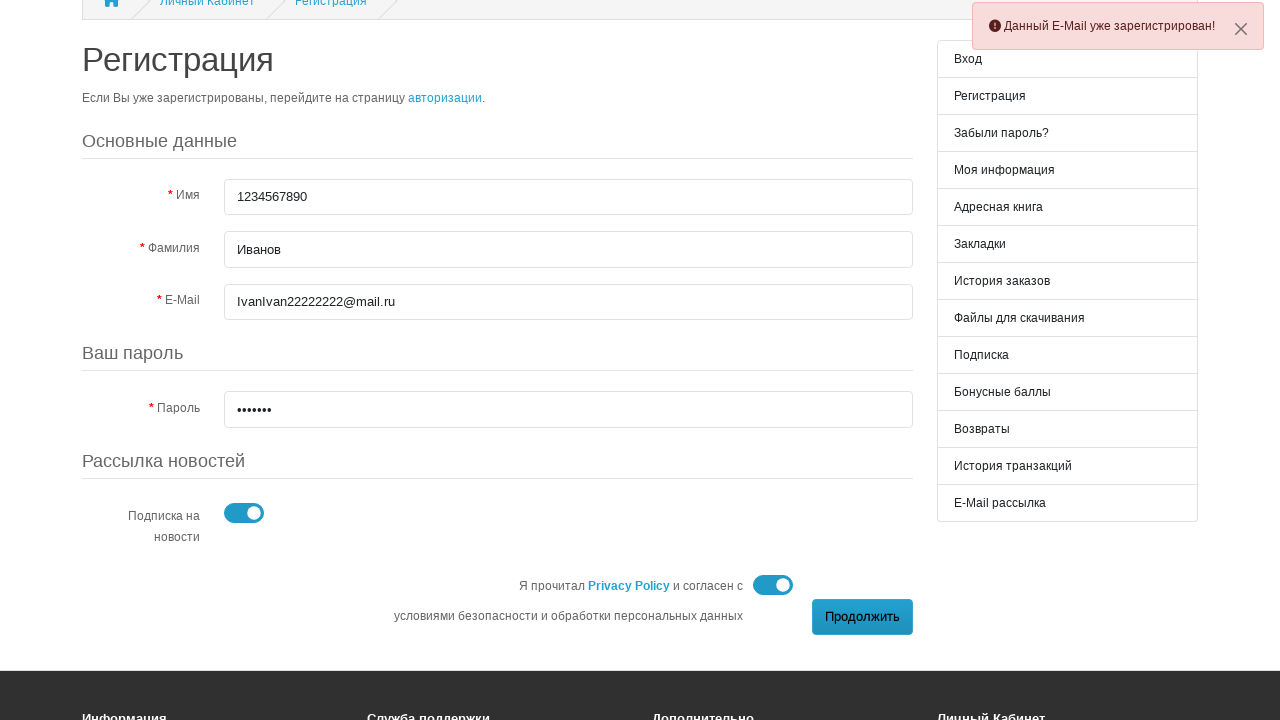

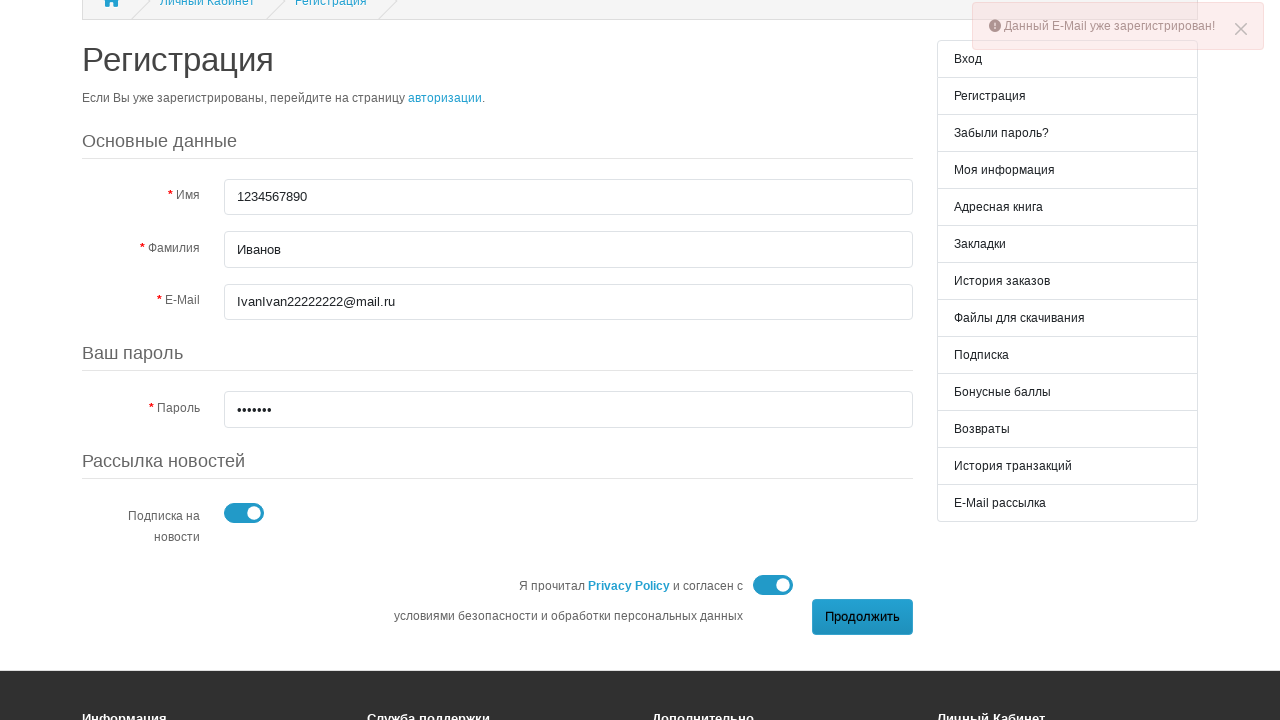